Selects the first state option by index and verifies the selection

Starting URL: https://testcenter.techproeducation.com/index.php?page=dropdown

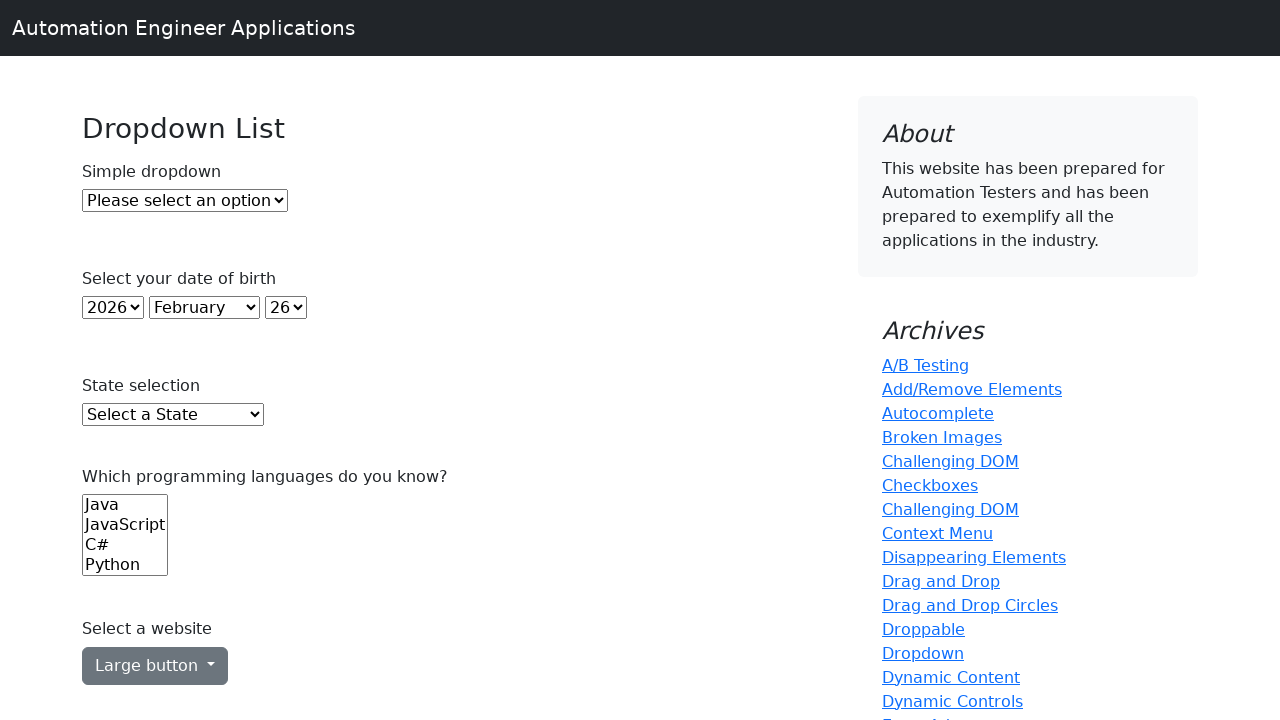

Selected first state option by index 1 from dropdown on #state
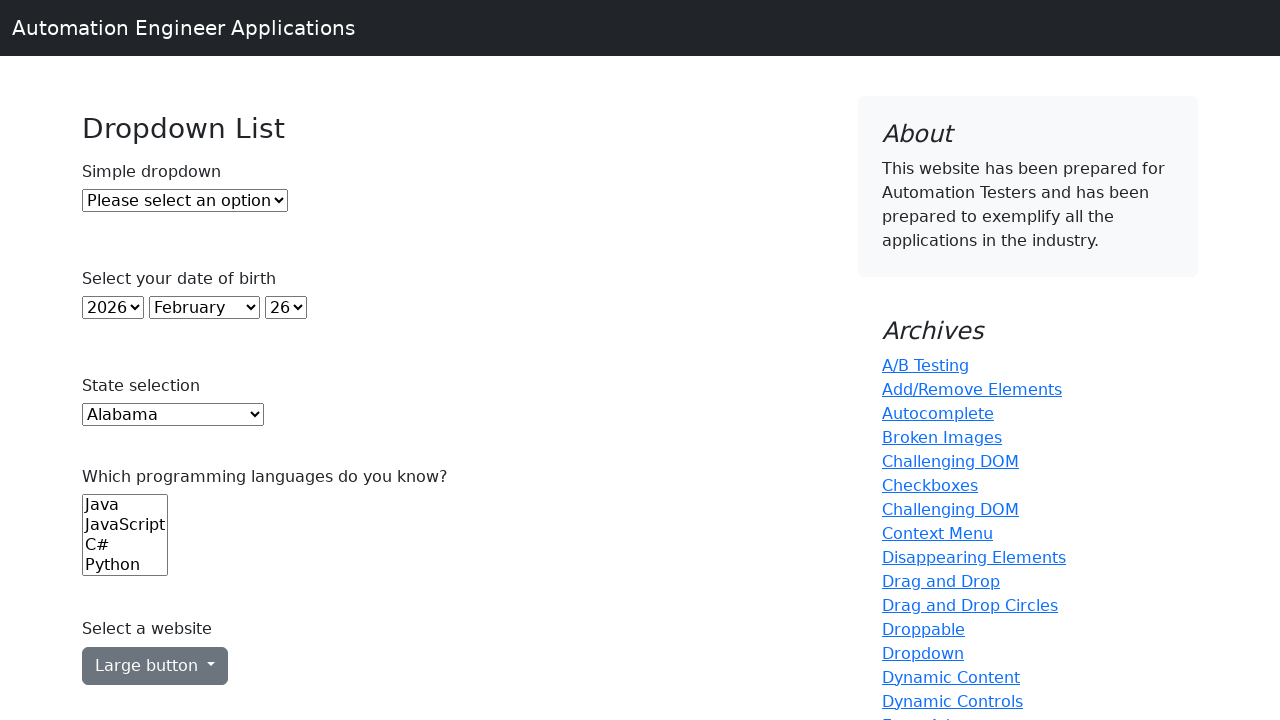

Retrieved selected option text: AL
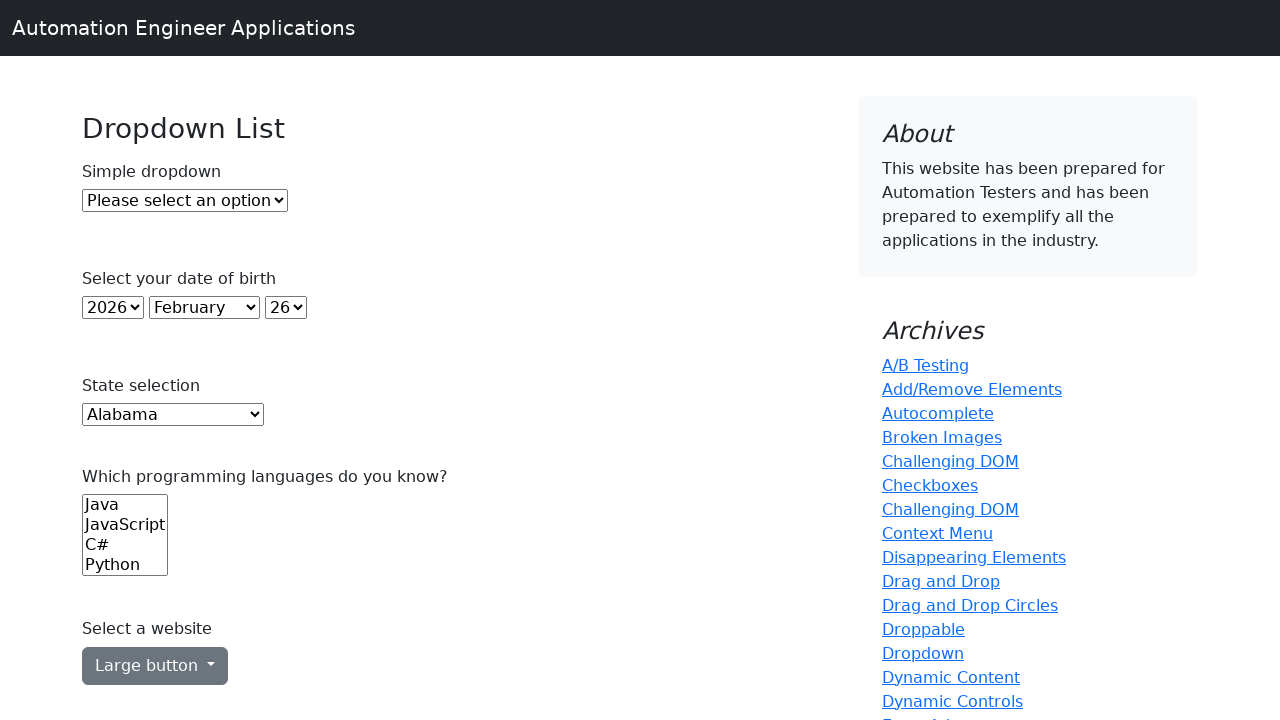

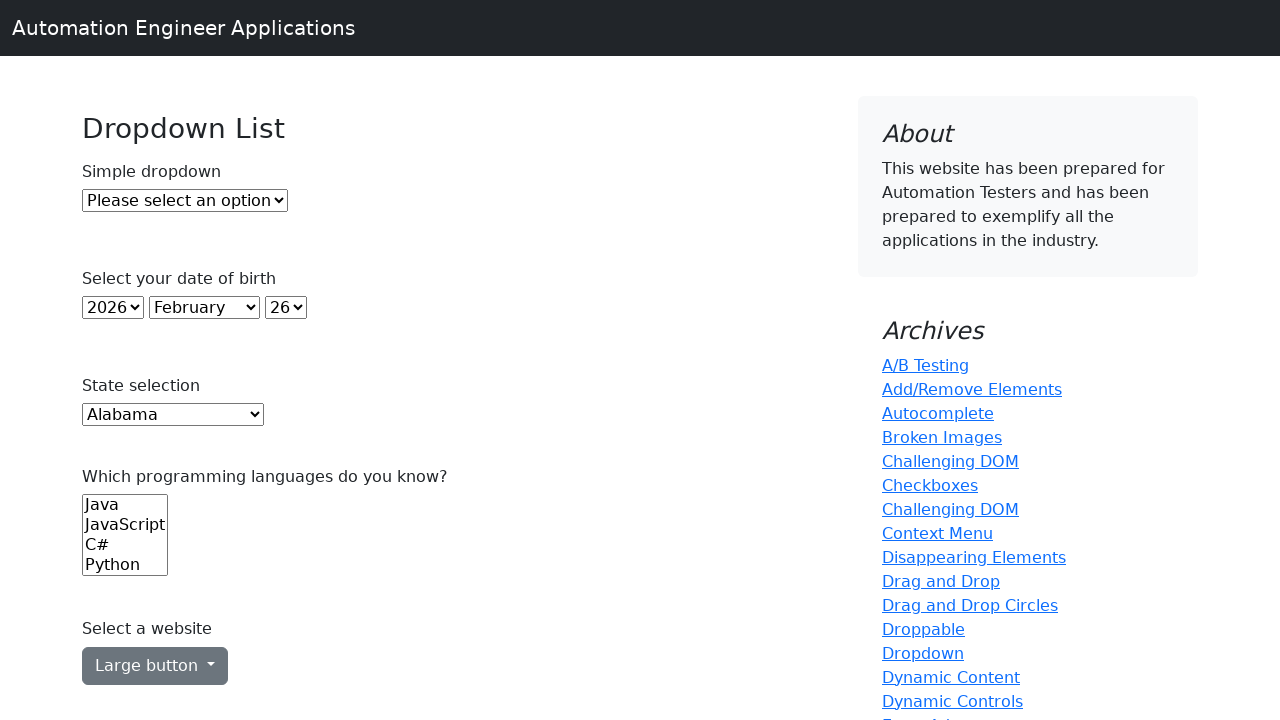